Tests drag and drop functionality by dragging a div element to a new position and verifying its location

Starting URL: https://jqueryui.com/draggable/

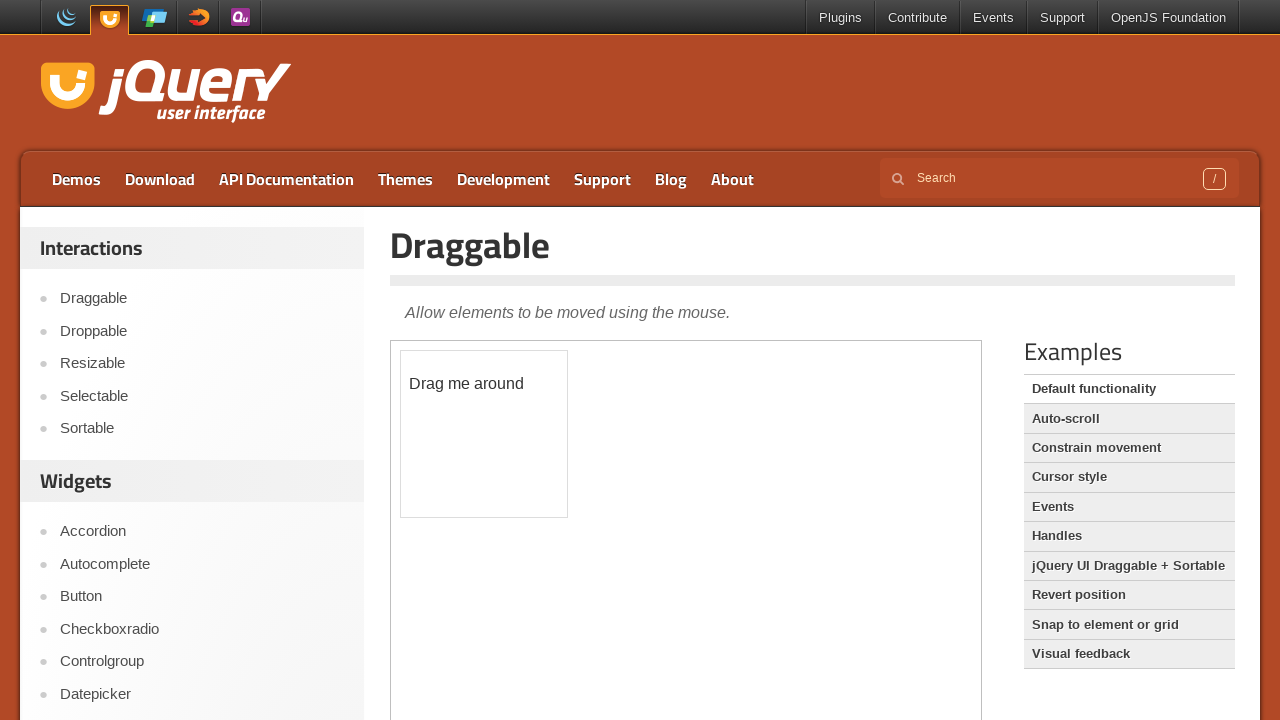

Located the iframe containing the draggable element
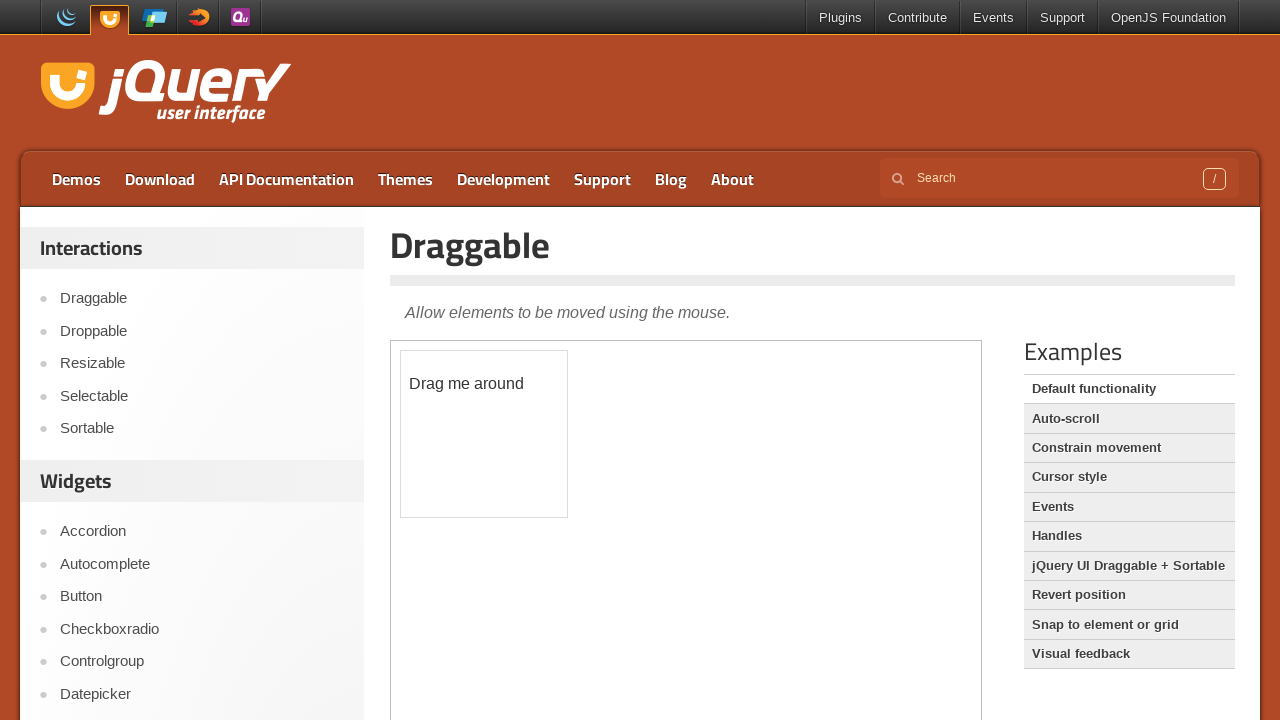

Located the draggable div element
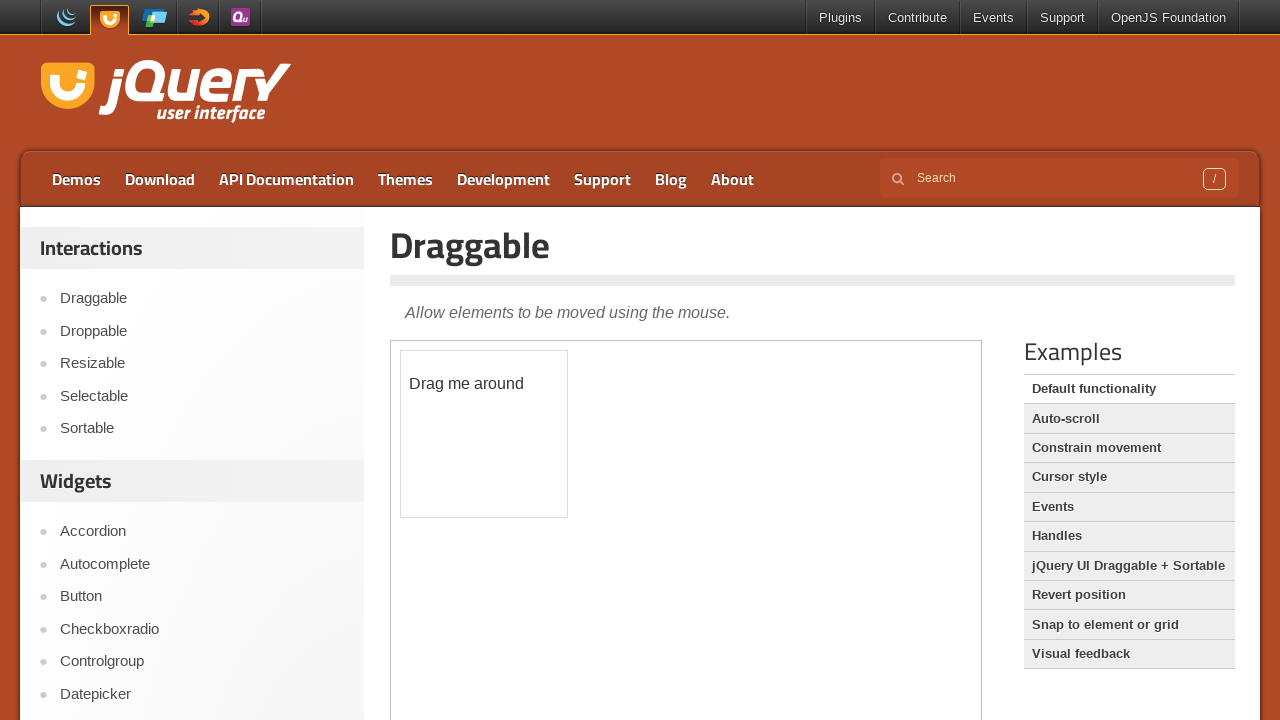

Retrieved initial position of draggable element
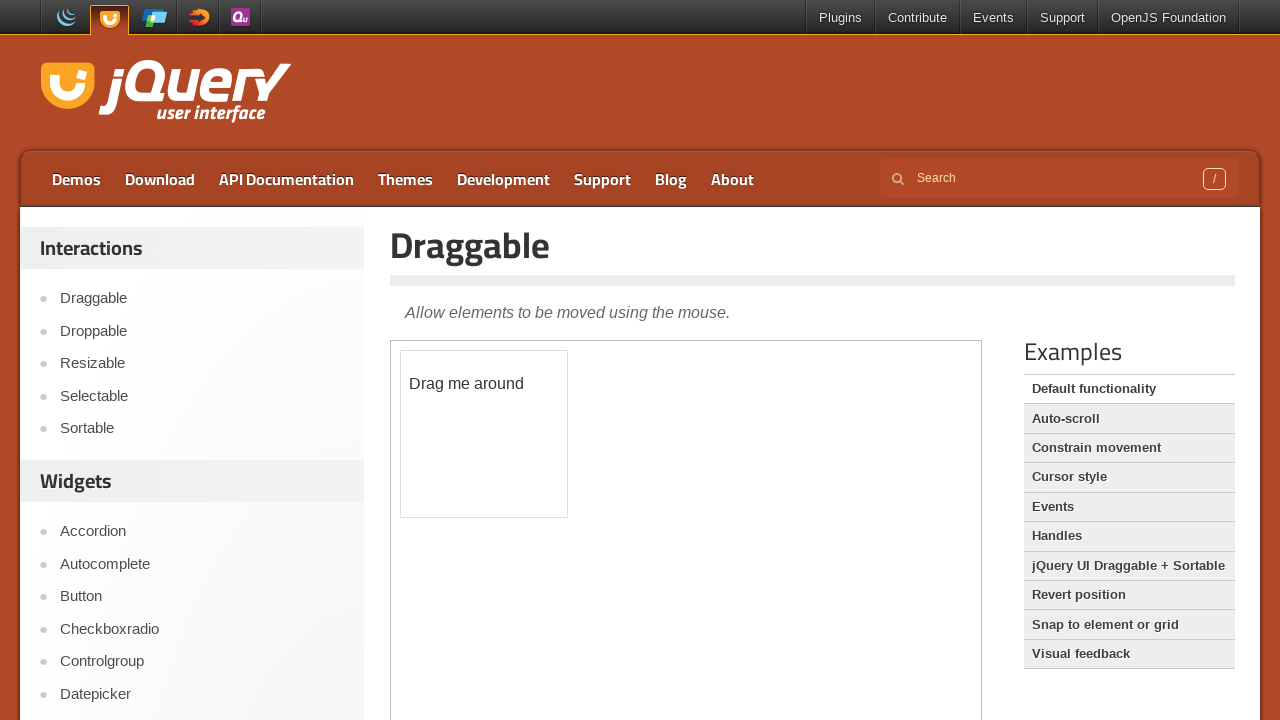

Dragged the div element 150px right and 100px down at (551, 451)
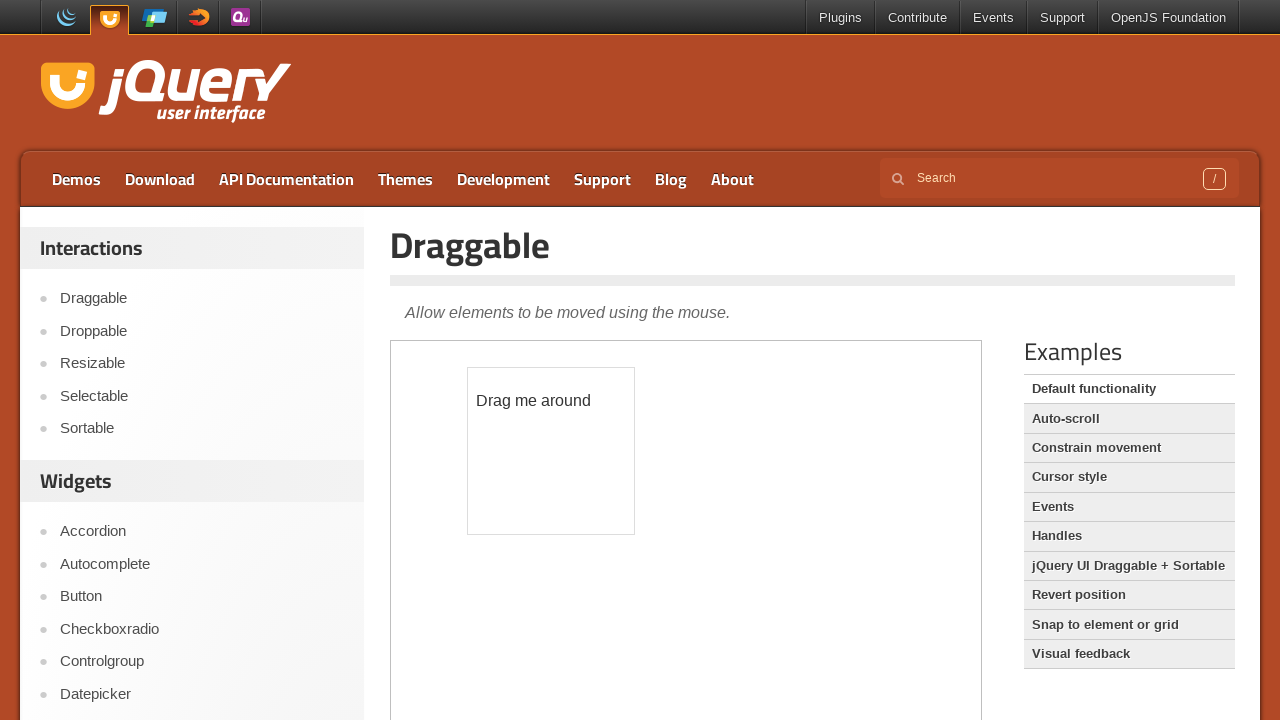

Retrieved final position of draggable element after drag operation
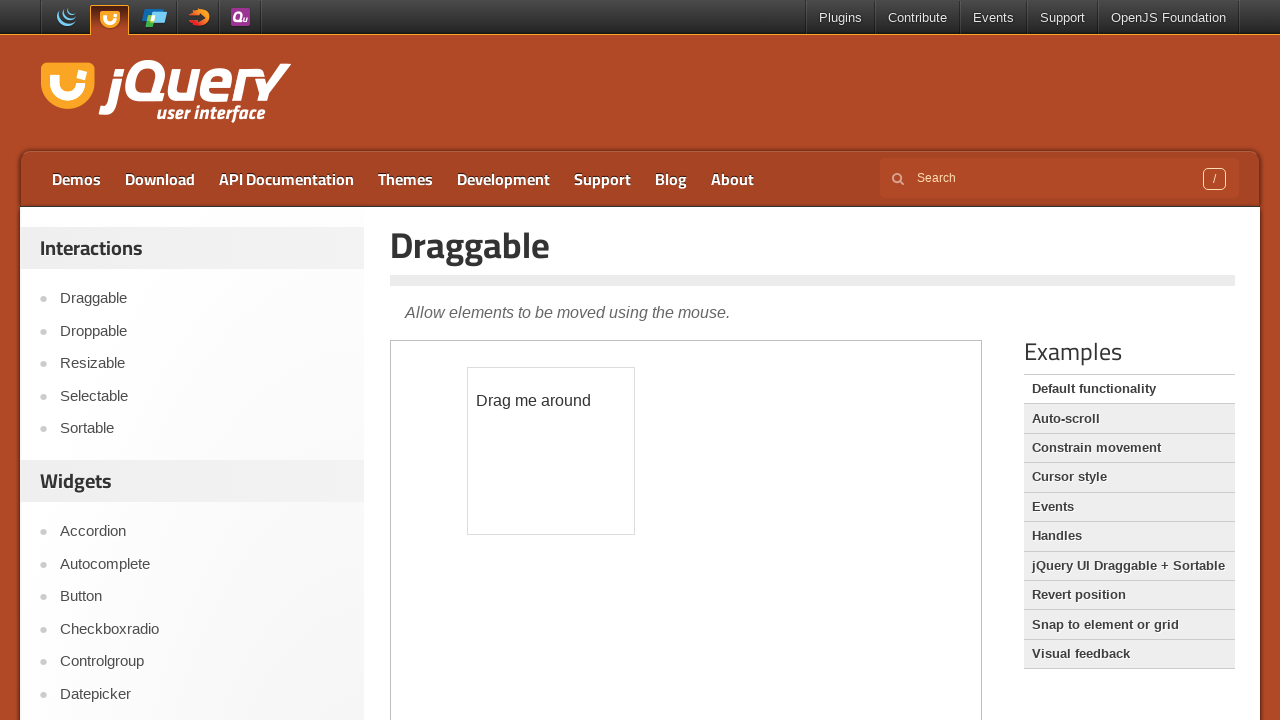

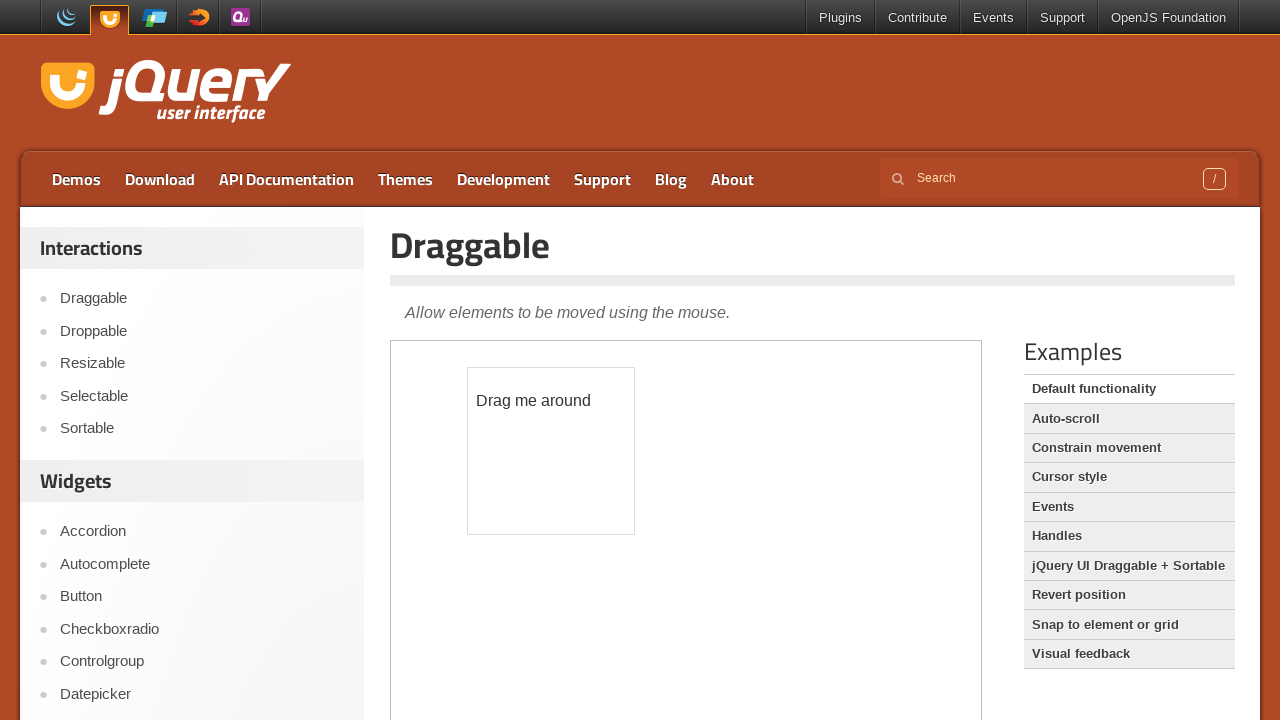